Tests handling of a simple JavaScript alert by clicking a button to trigger it, reading the alert text, and accepting it

Starting URL: https://training-support.net/webelements/alerts

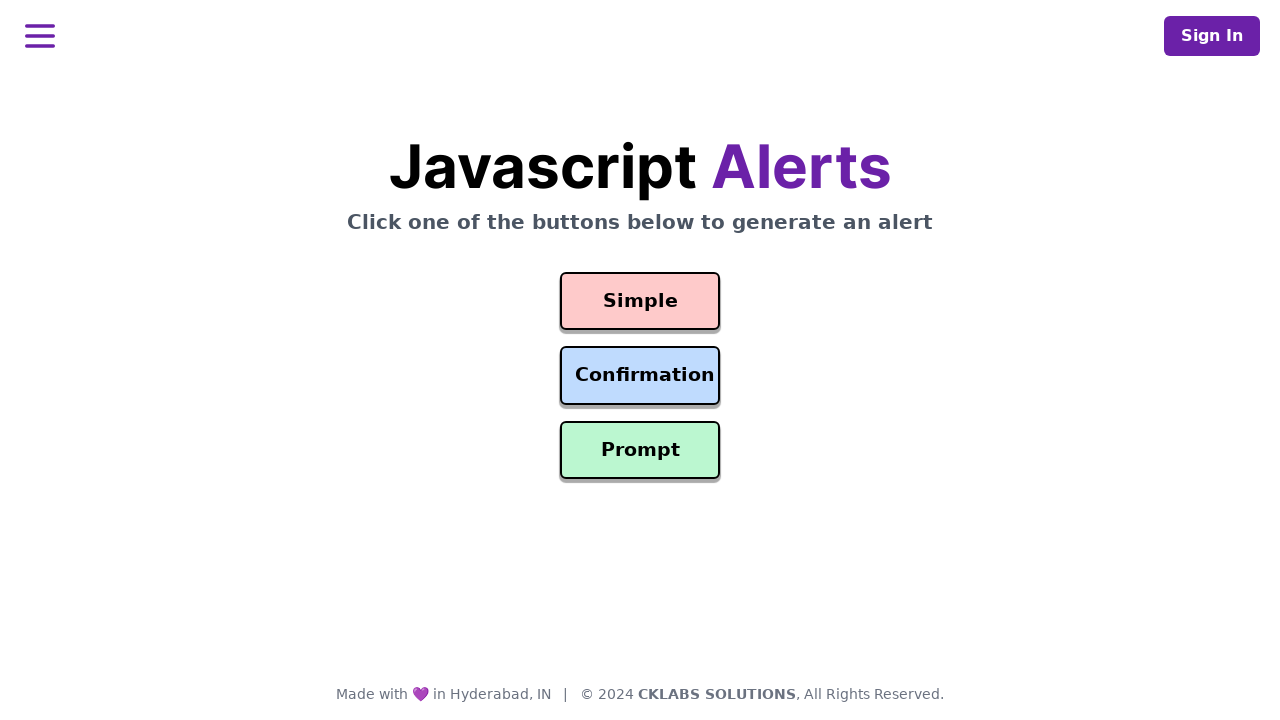

Clicked the Simple Alert button at (640, 301) on #simple
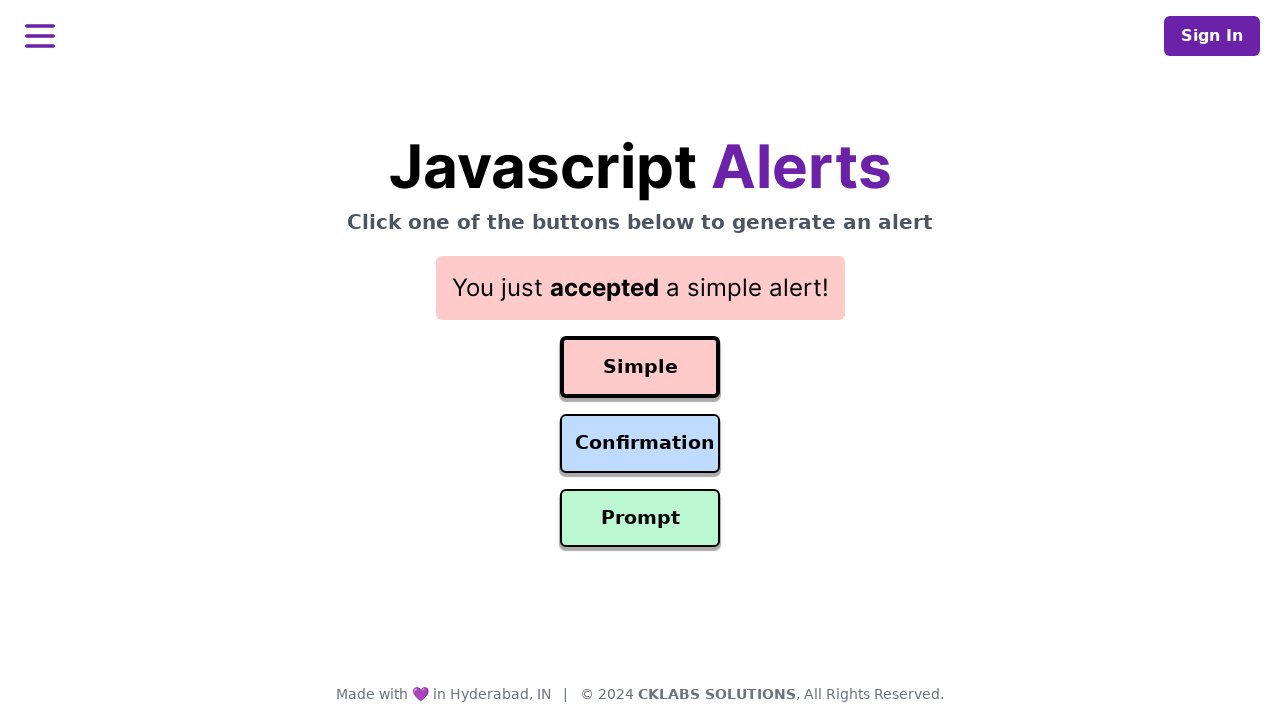

Set up dialog handler to accept alerts
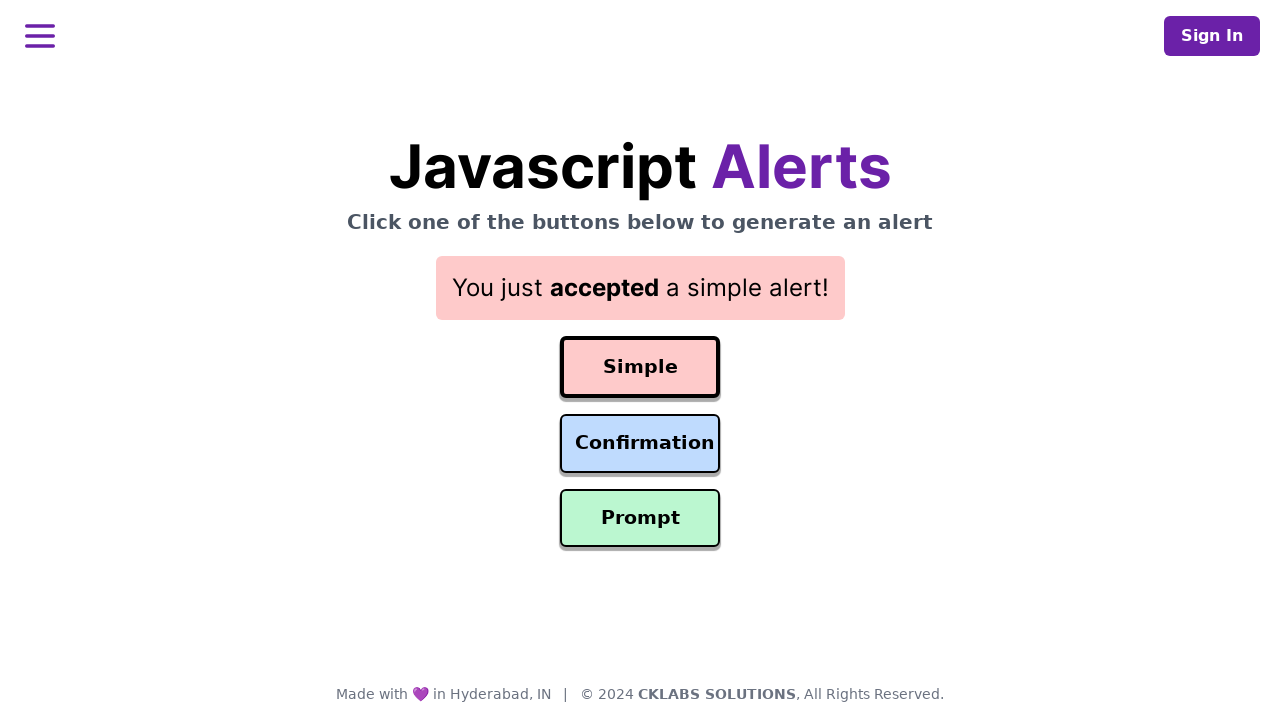

Clicked Simple Alert button to trigger alert dialog at (640, 367) on #simple
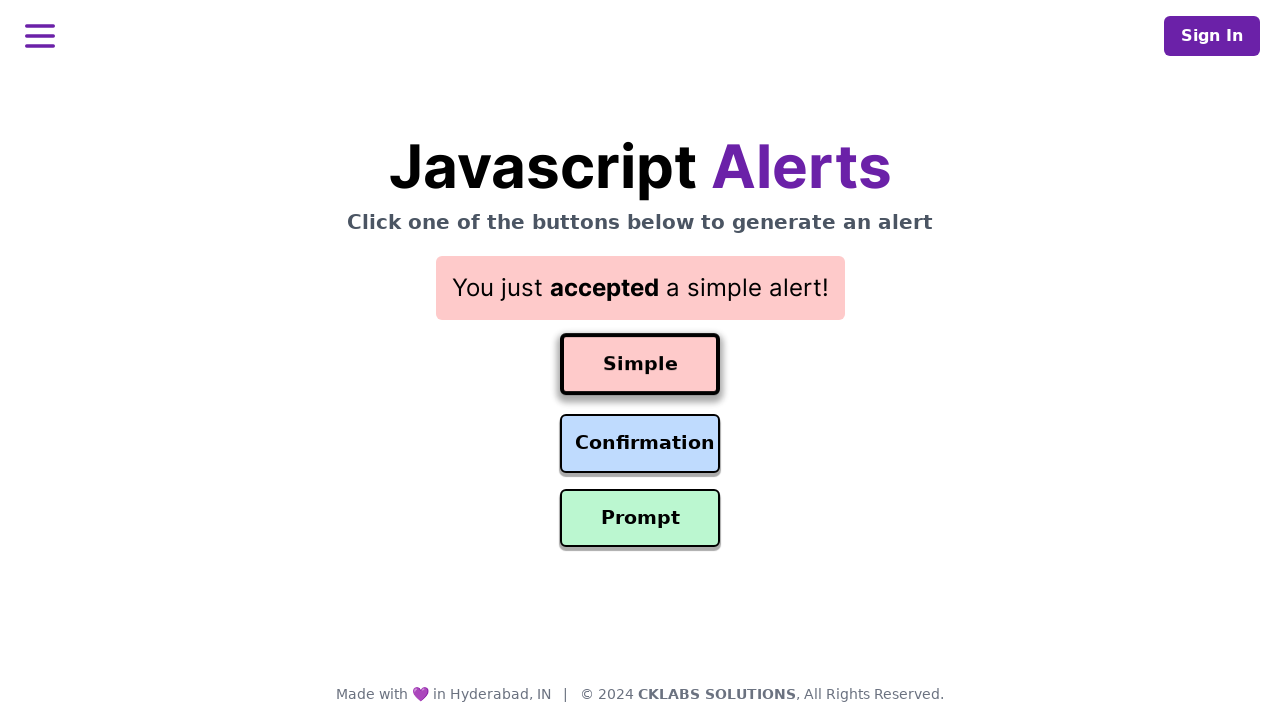

Result element appeared after alert was accepted
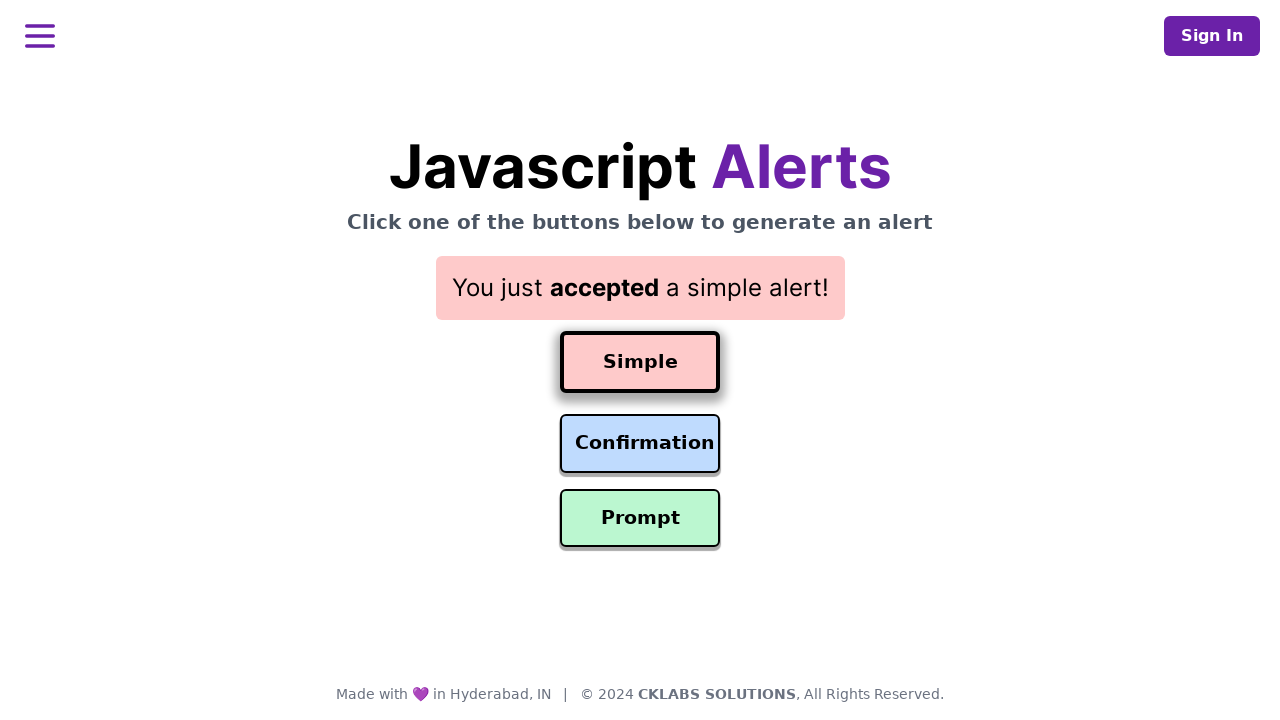

Read result text: You just accepted a simple alert!
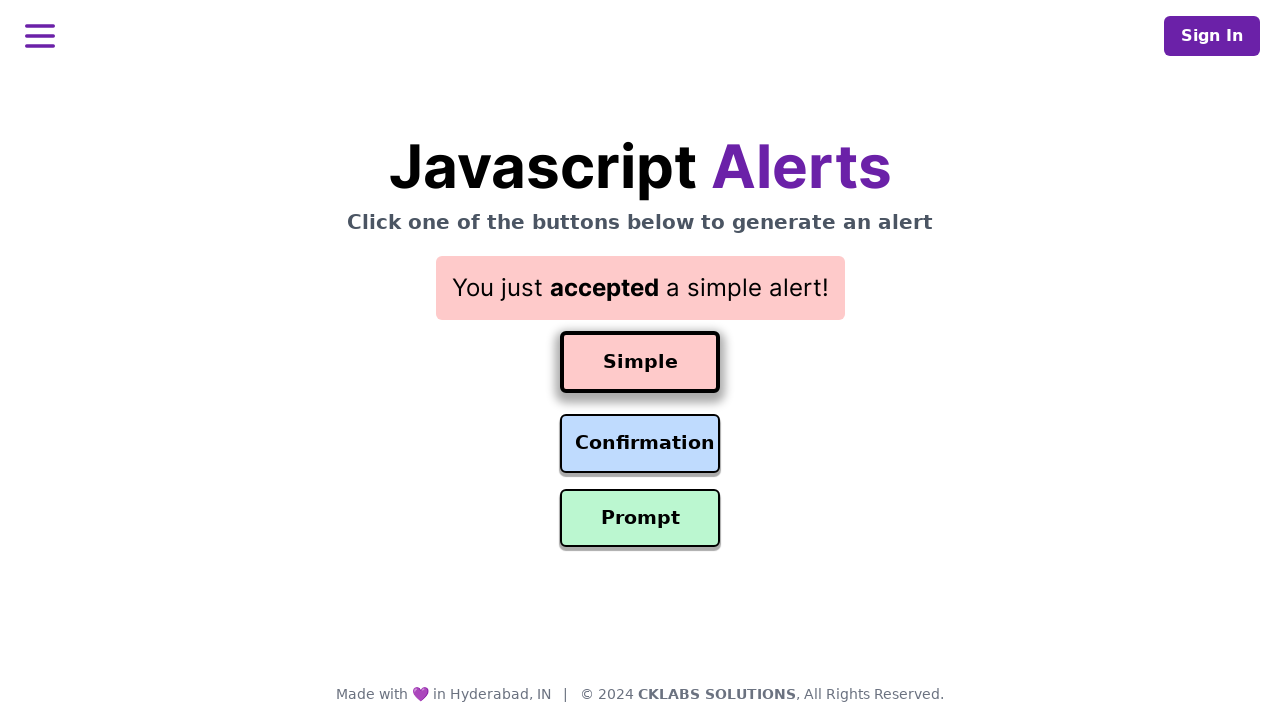

Printed result: You just accepted a simple alert!
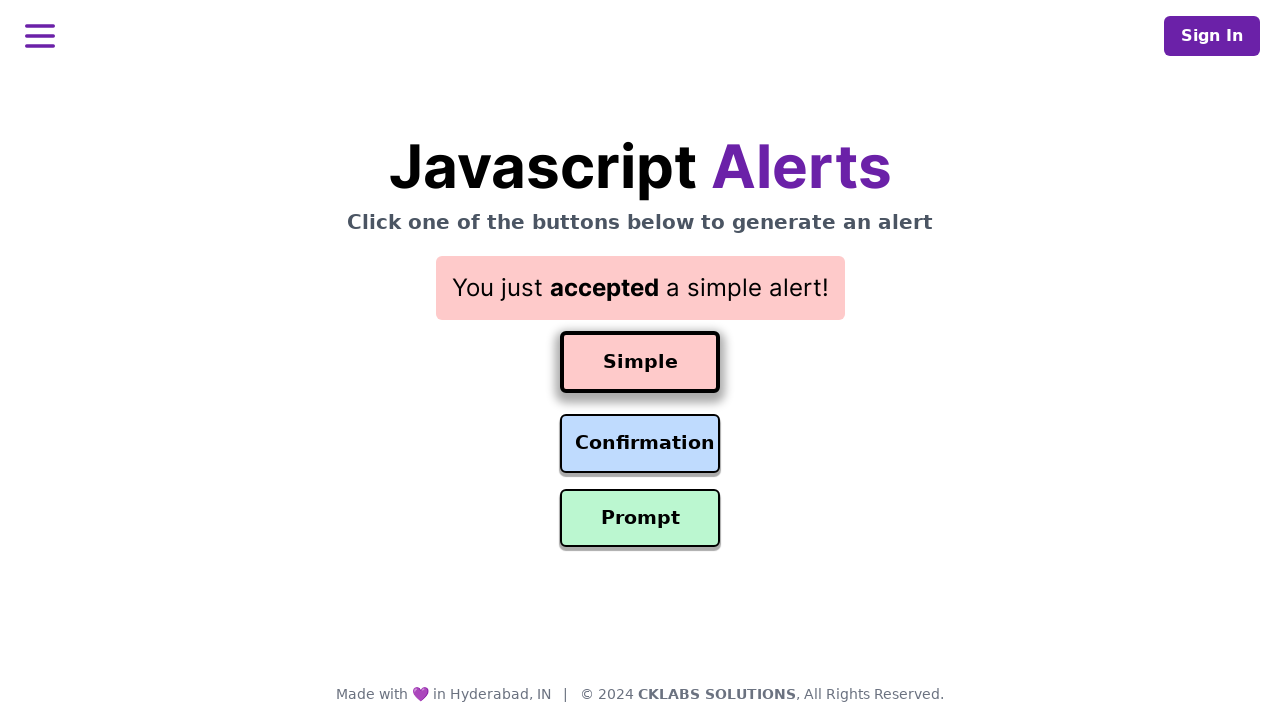

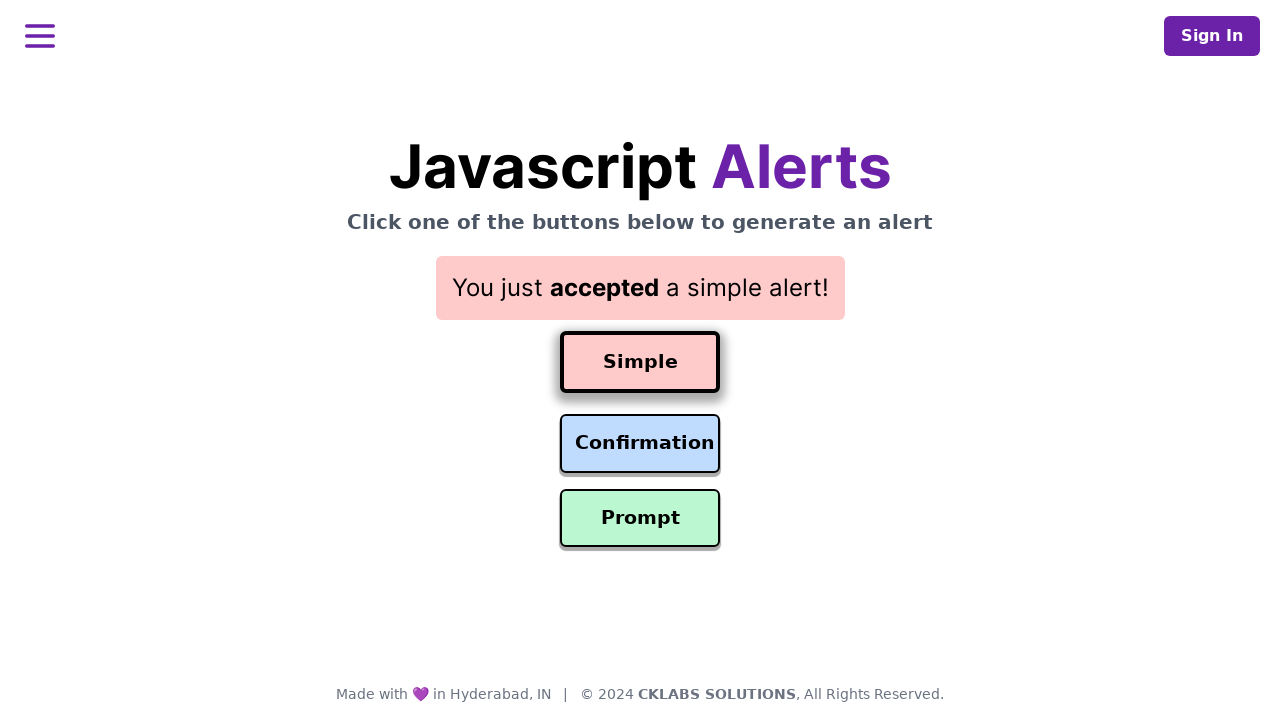